Tests search functionality on Pick n Pay website by entering a product query and submitting the search form

Starting URL: https://www.pnp.co.za/

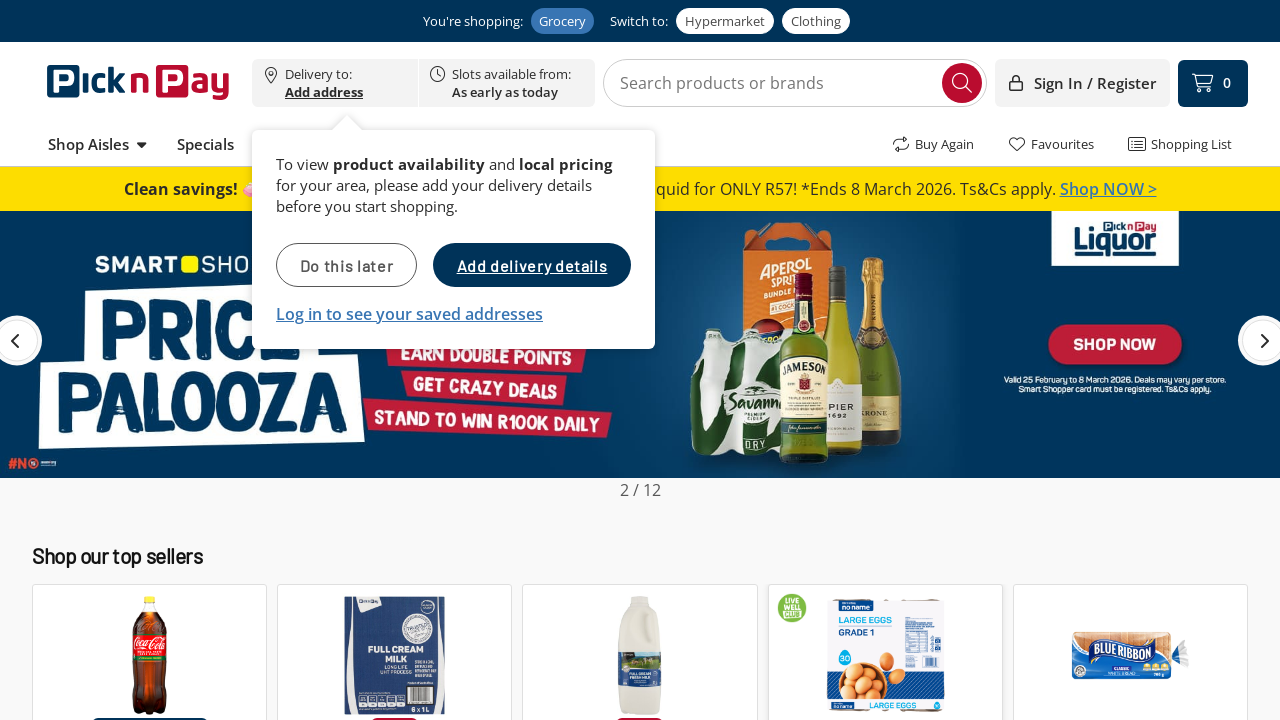

Located search input with selector 'input[placeholder*='Search']'
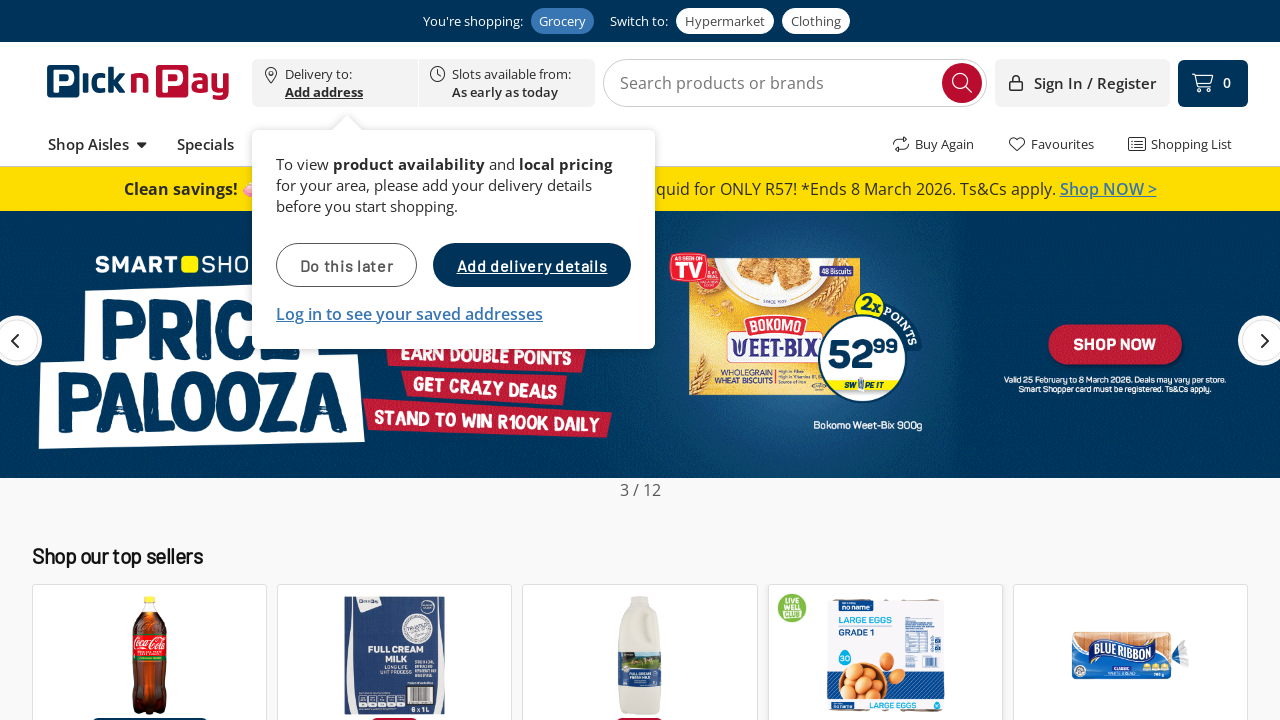

Filled search field with 'NESTLÉ NIDO 3+' on input[placeholder*='Search']
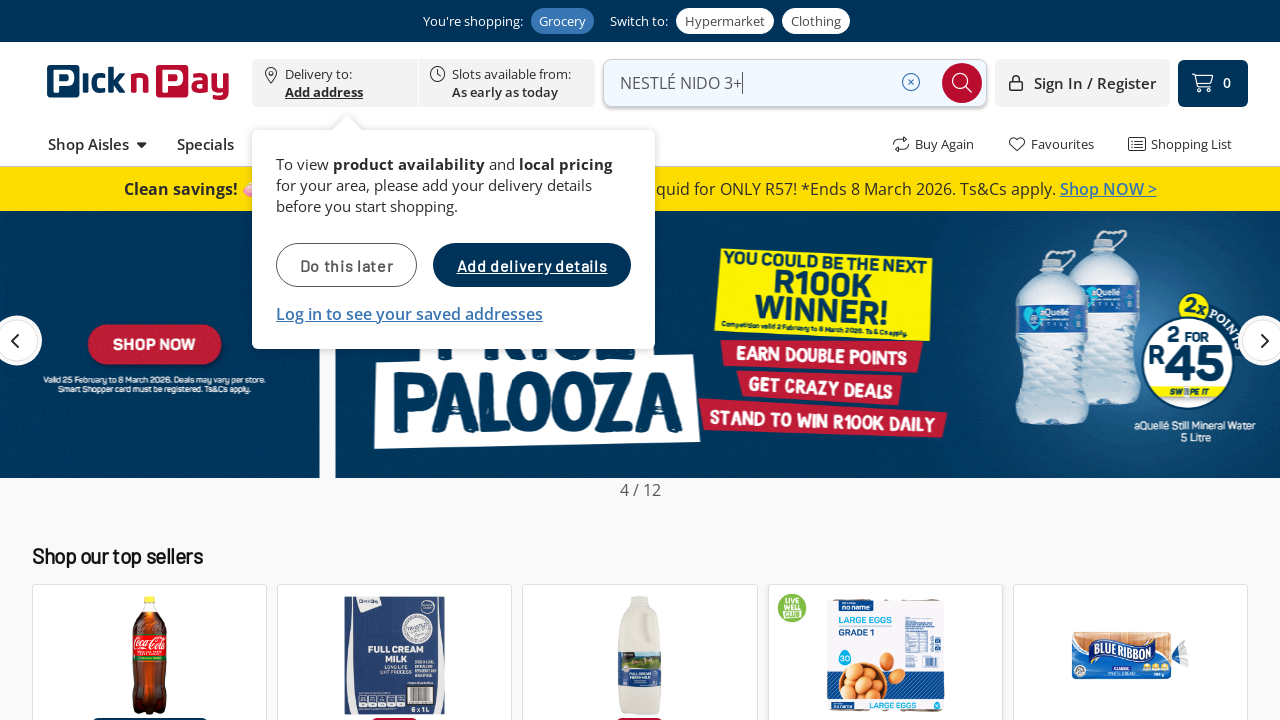

Pressed Enter to submit search query on input[placeholder*='Search']
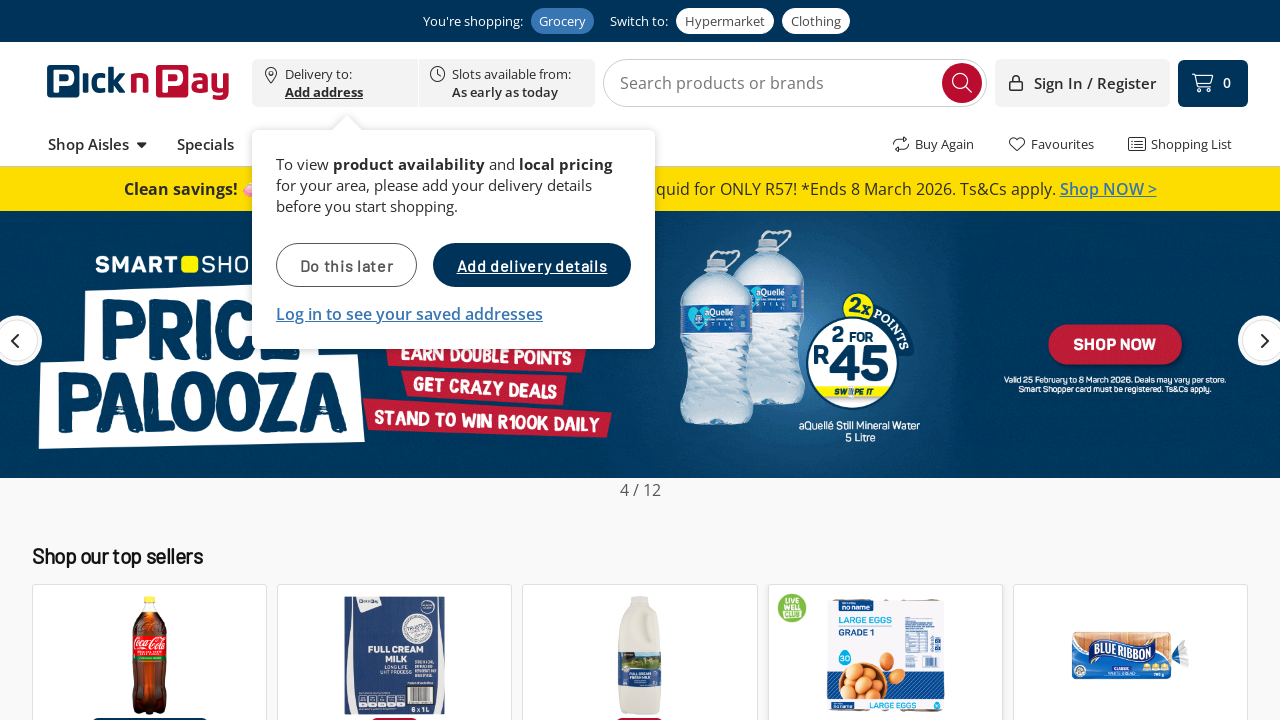

Waited for search results to load
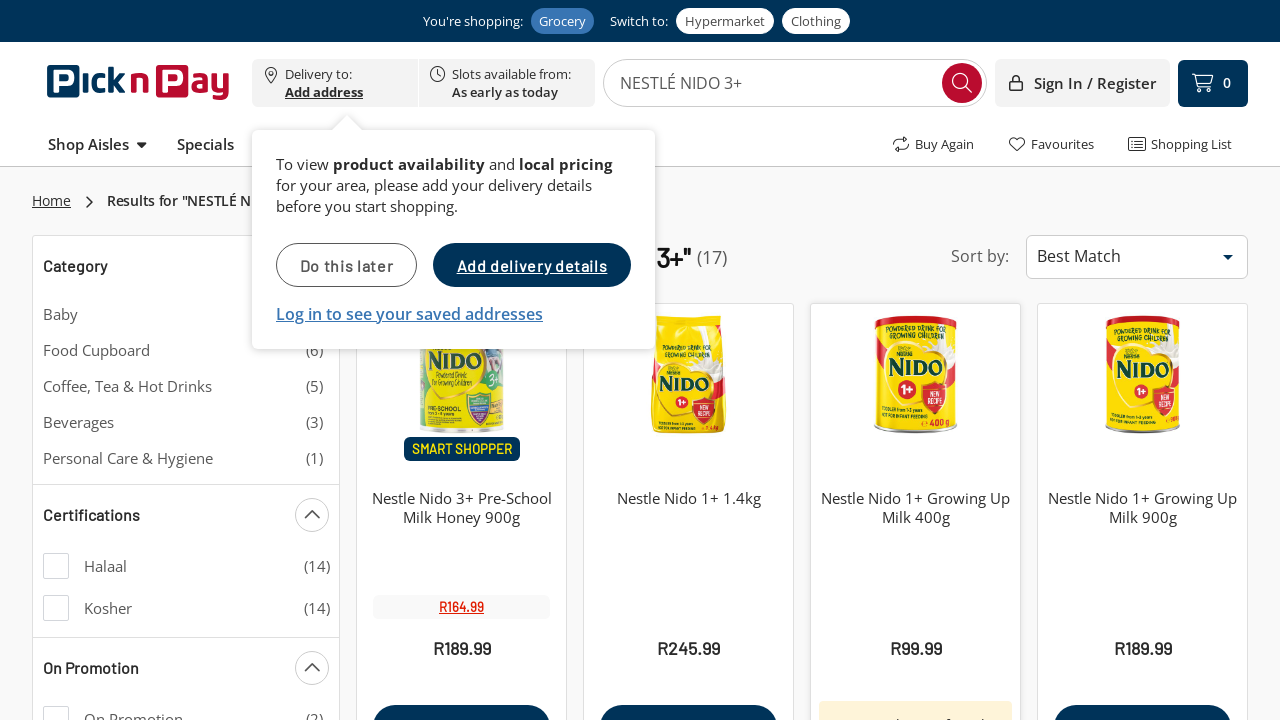

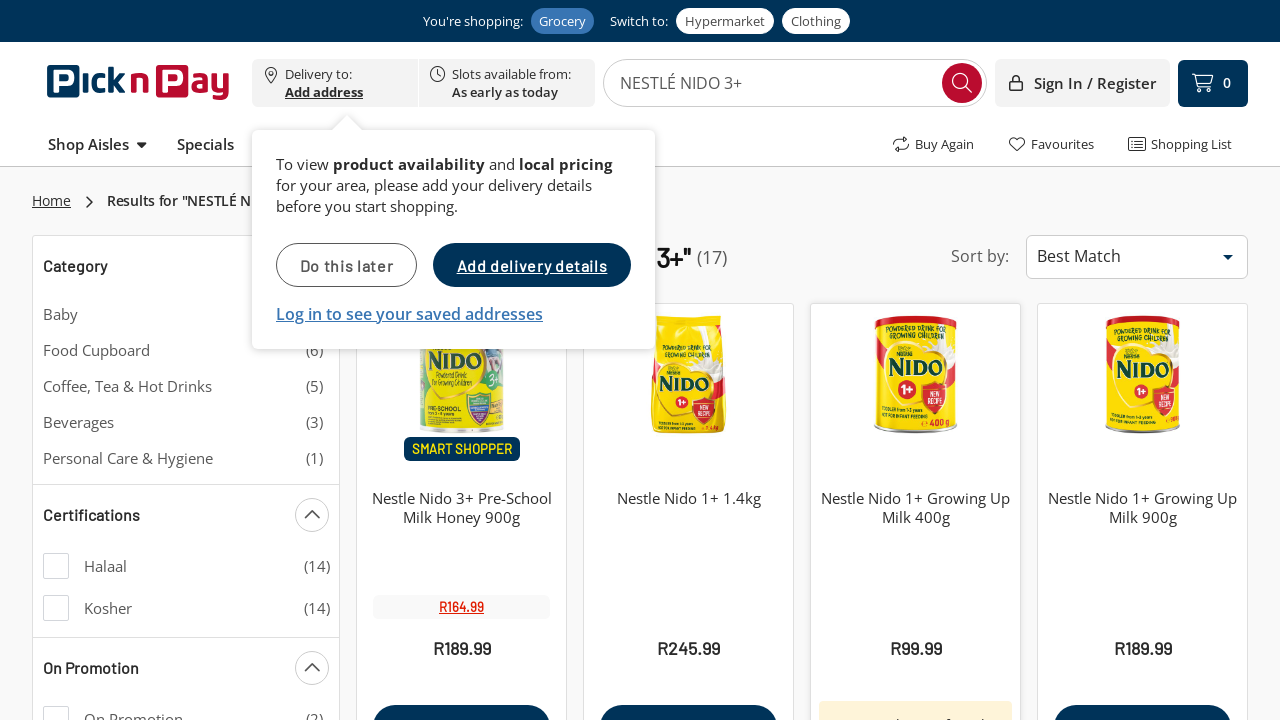